Navigates to the Bookit reservation sign-in page and verifies the page title matches the expected value "bookit"

Starting URL: https://cybertek-reservation-qa.herokuapp.com/sign-in

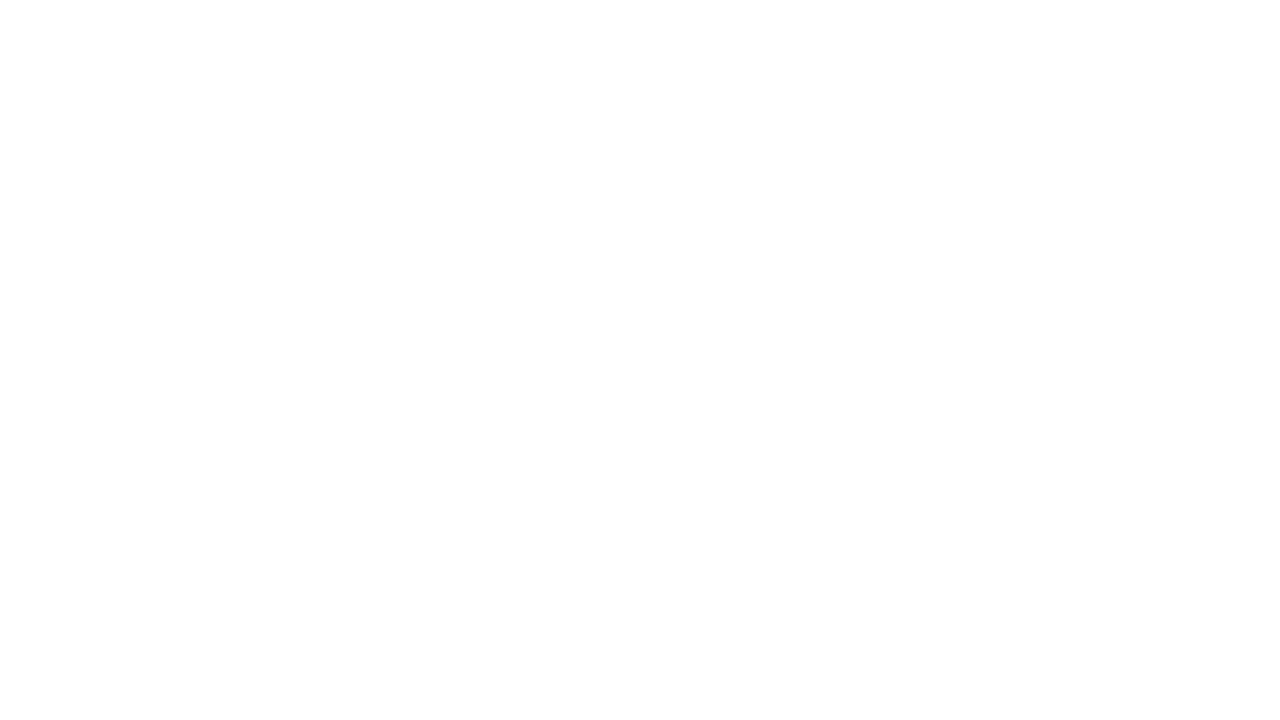

Set viewport size to 1920x1080
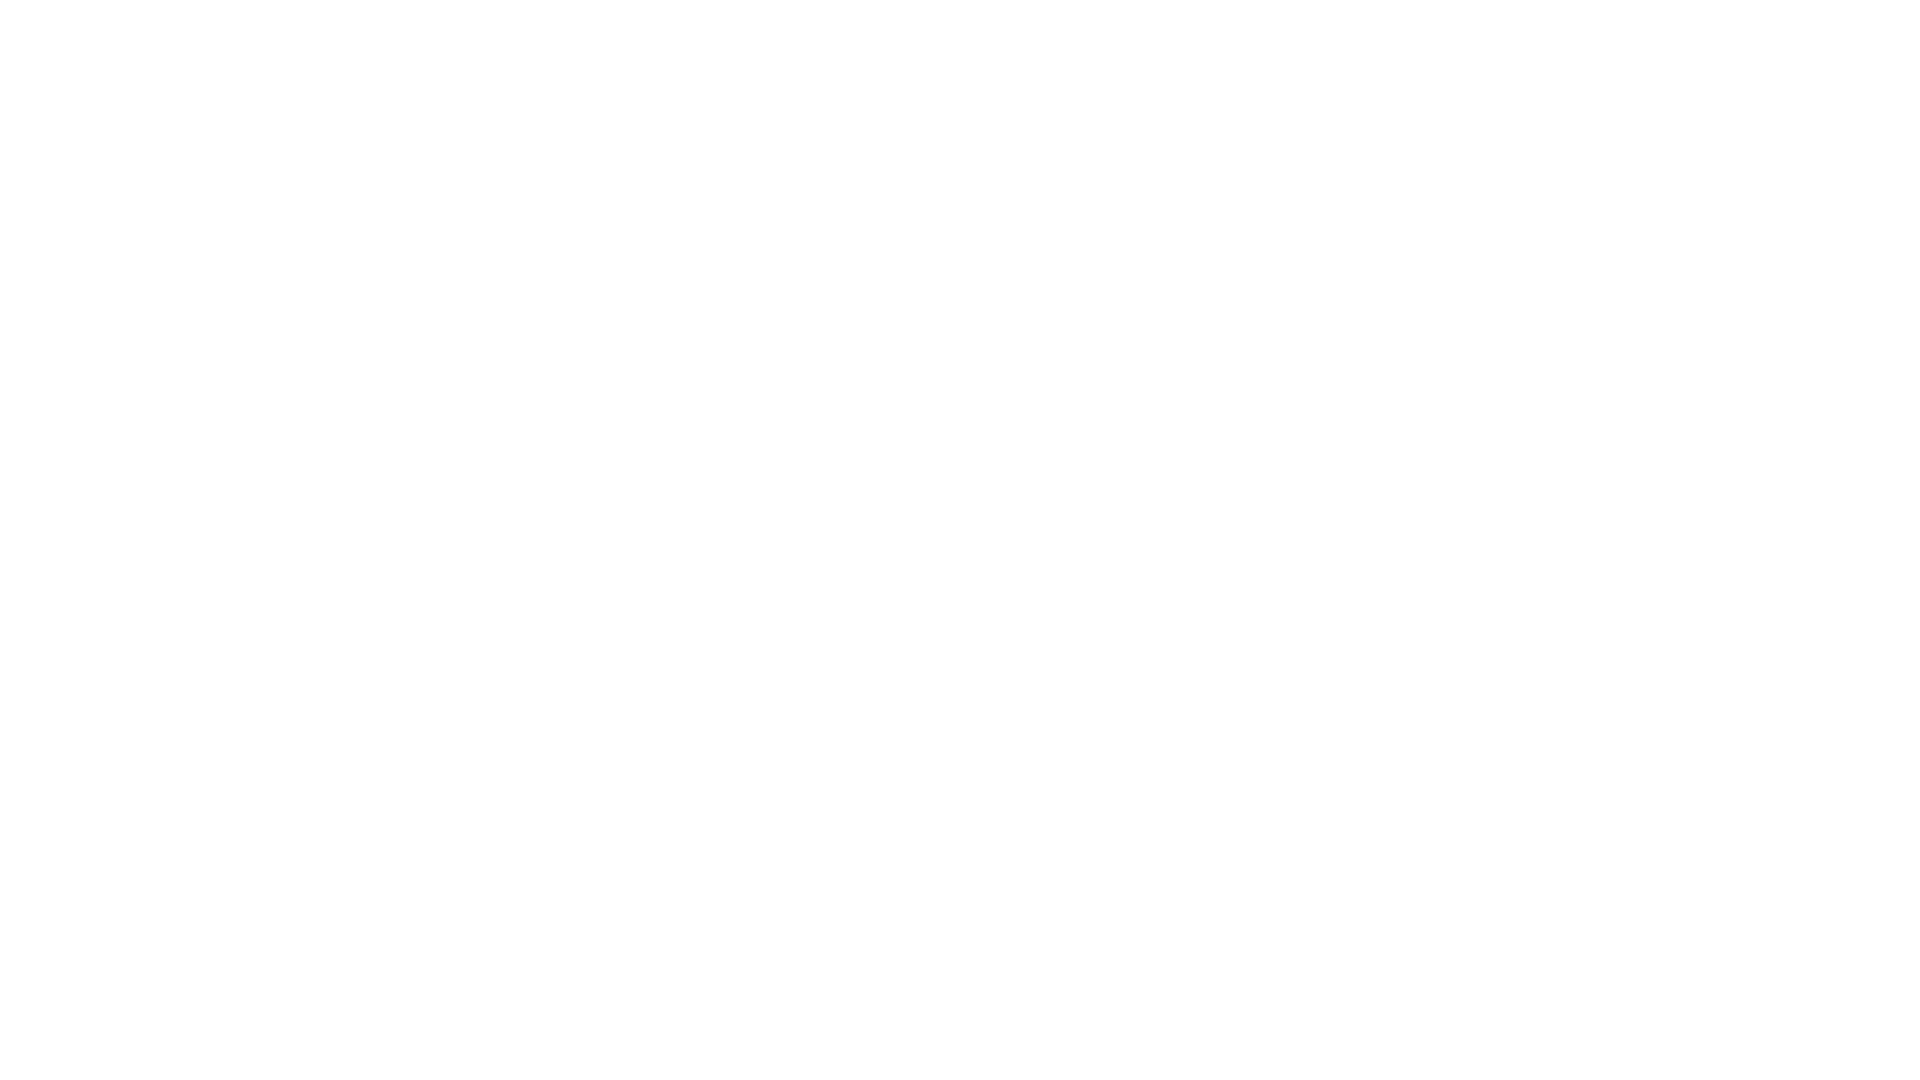

Retrieved page title
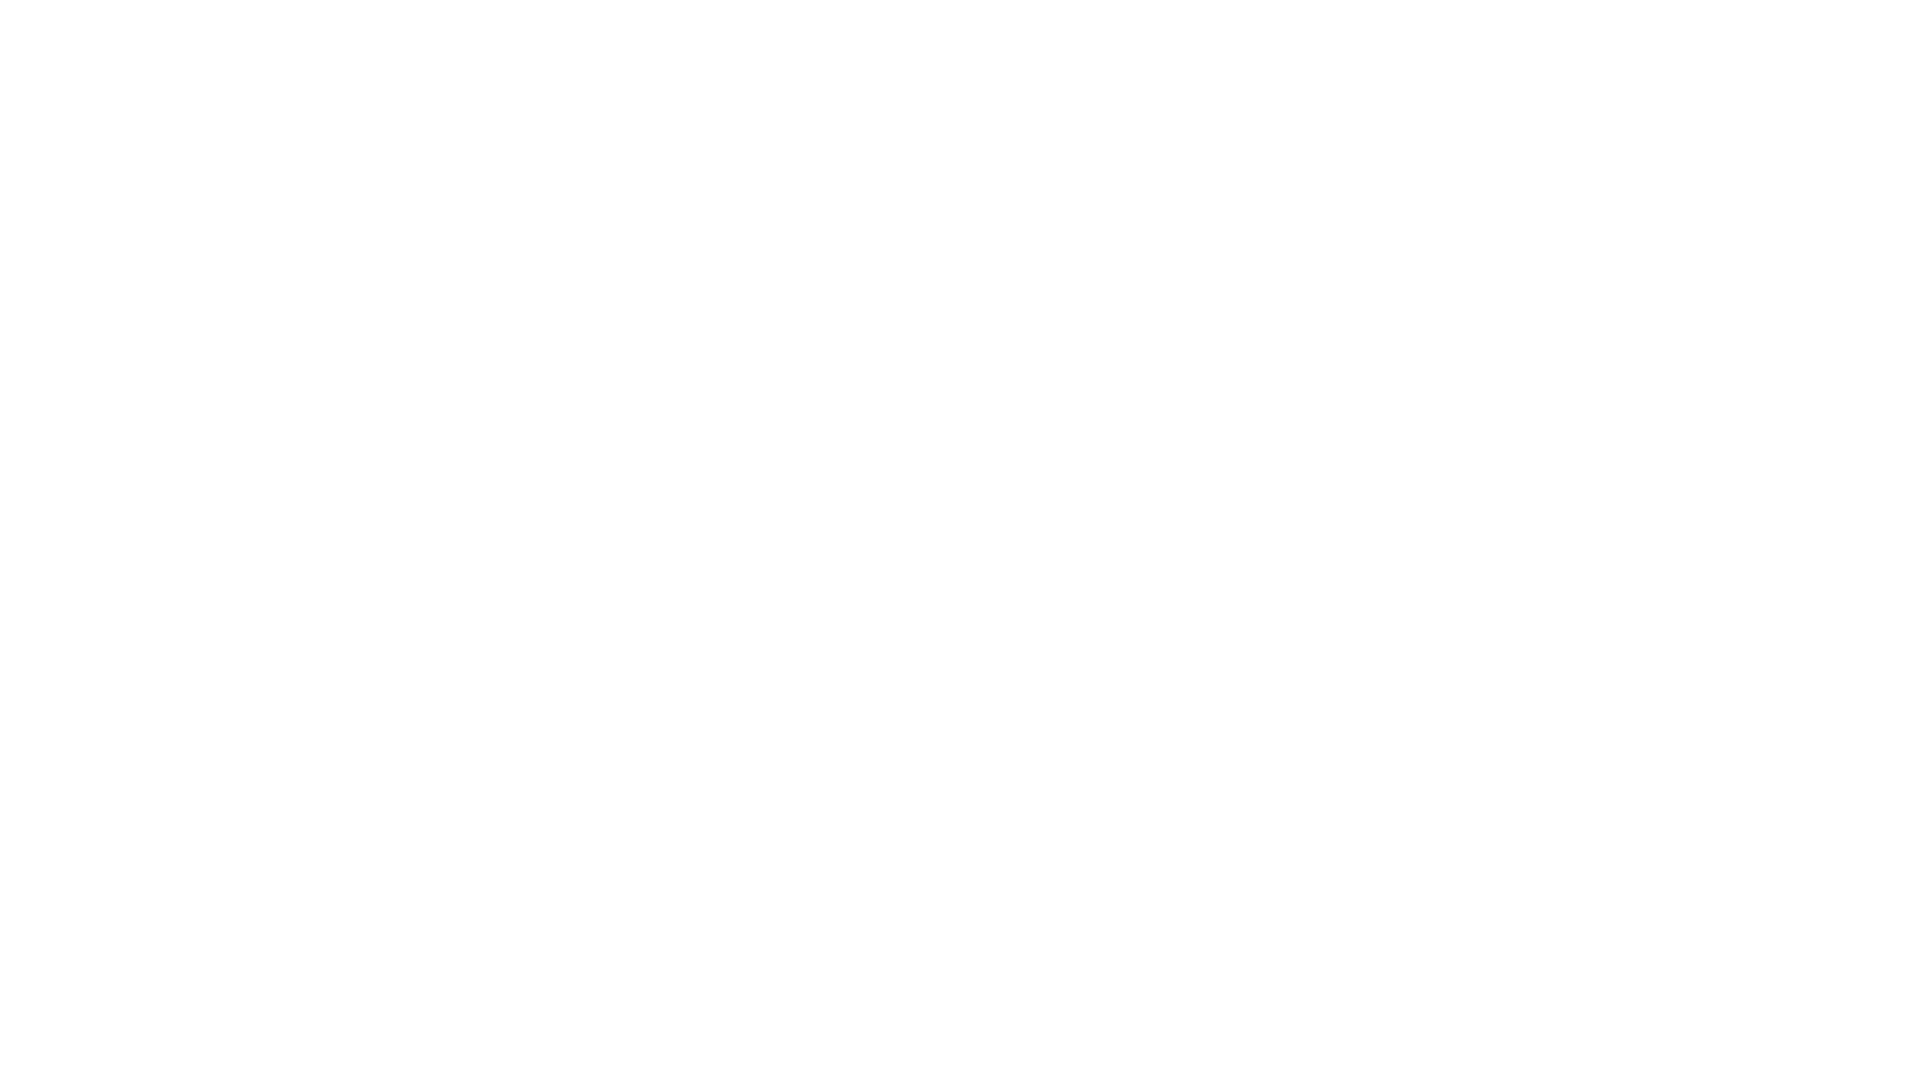

Page title verification failed - expected 'bookit' but got 'No such app'
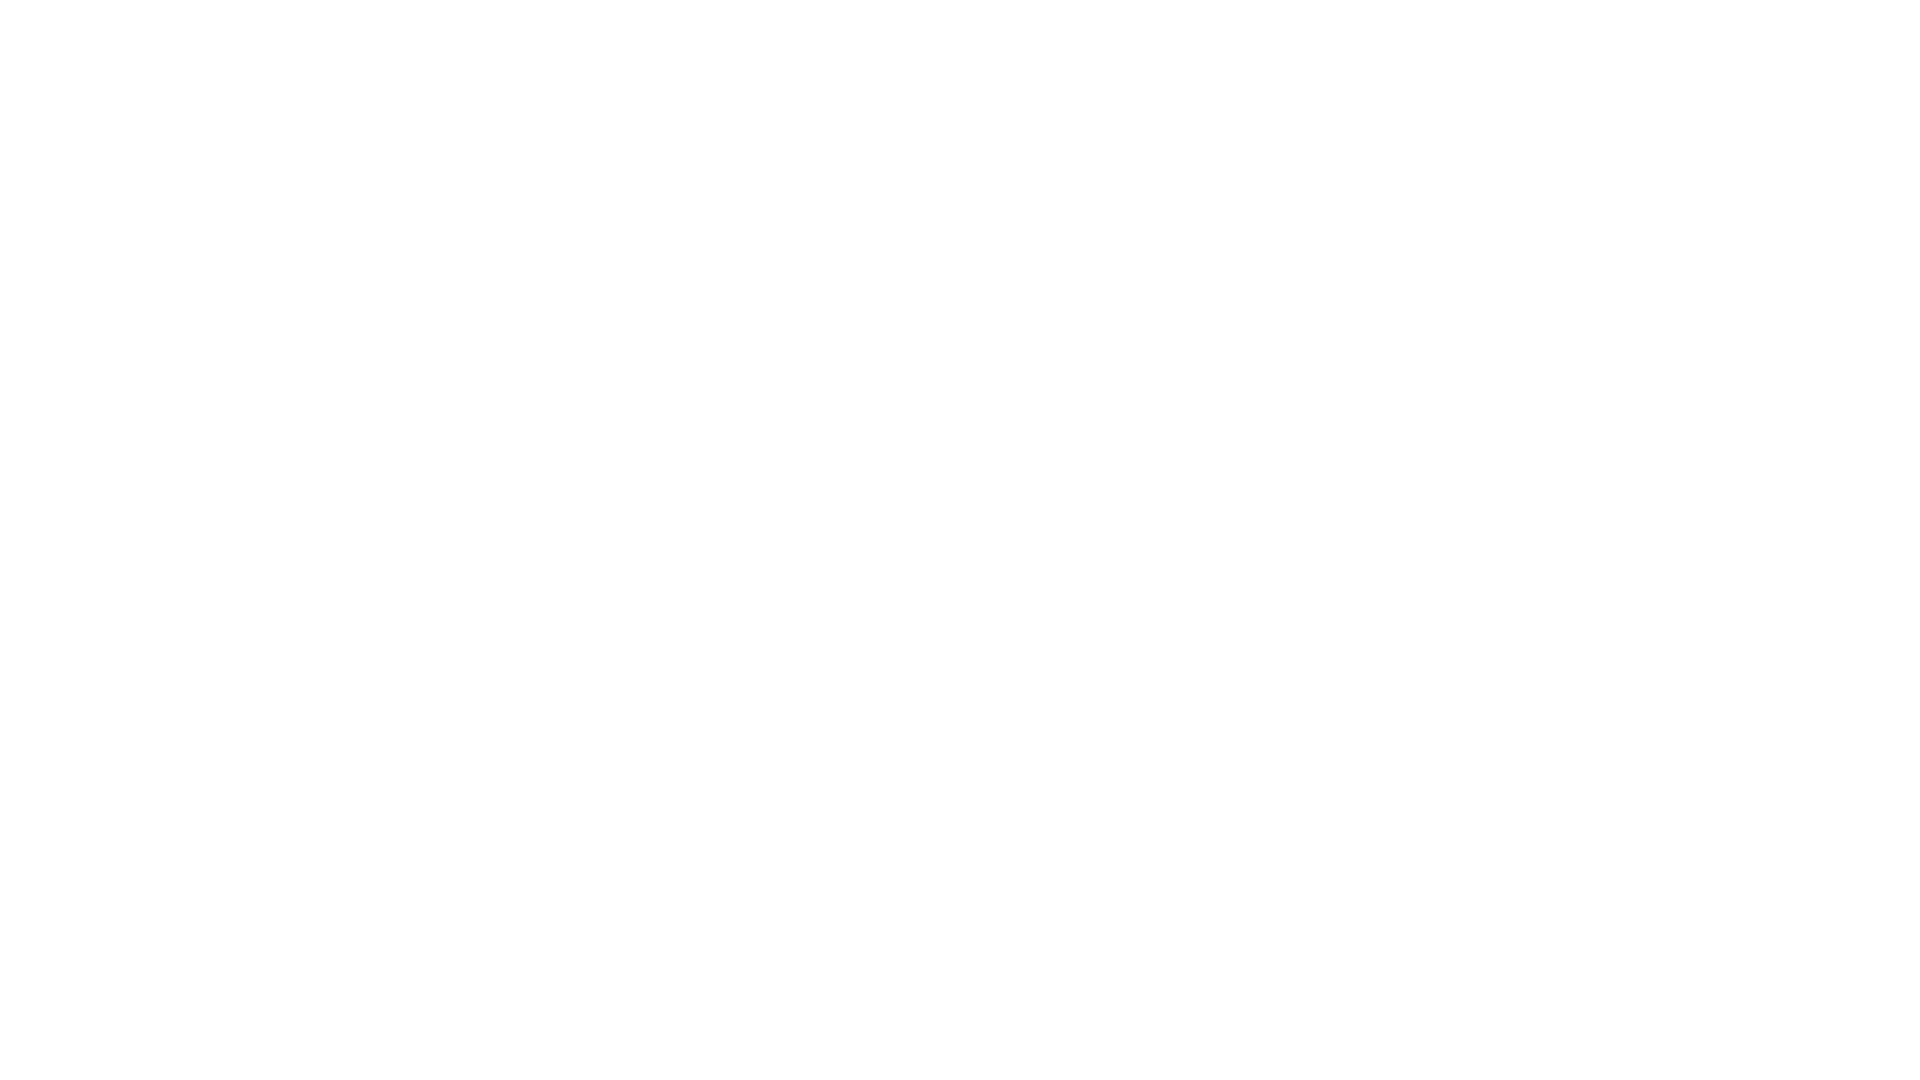

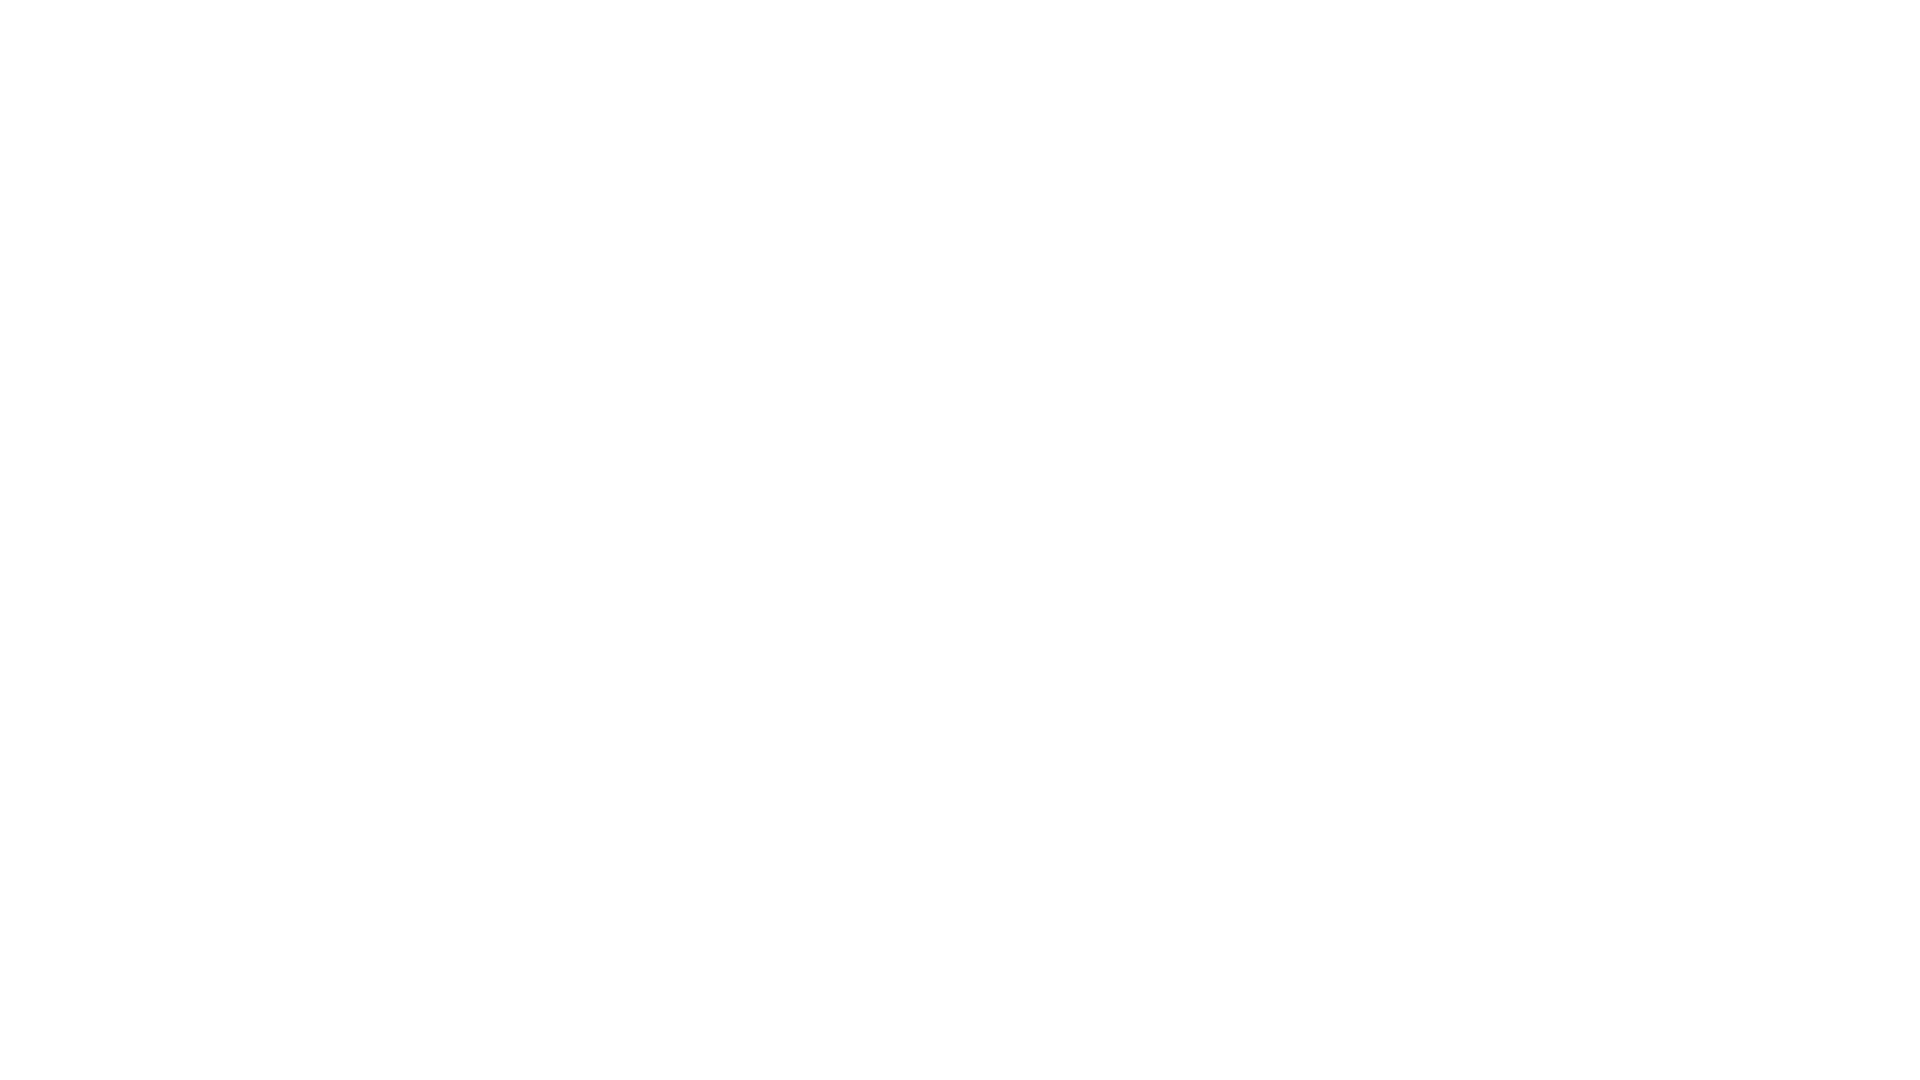